Opens the login practice page and verifies it loads successfully

Starting URL: https://rahulshettyacademy.com/loginpagePractise/

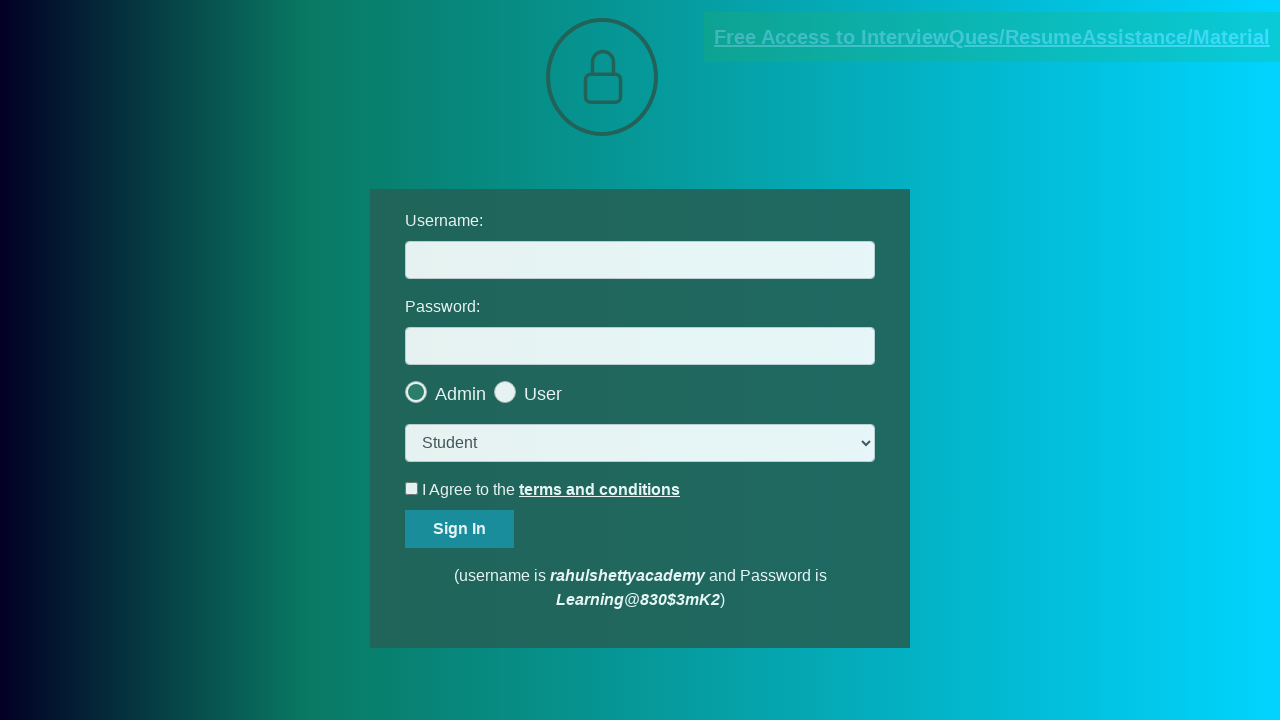

Login practice page loaded successfully (DOM content loaded)
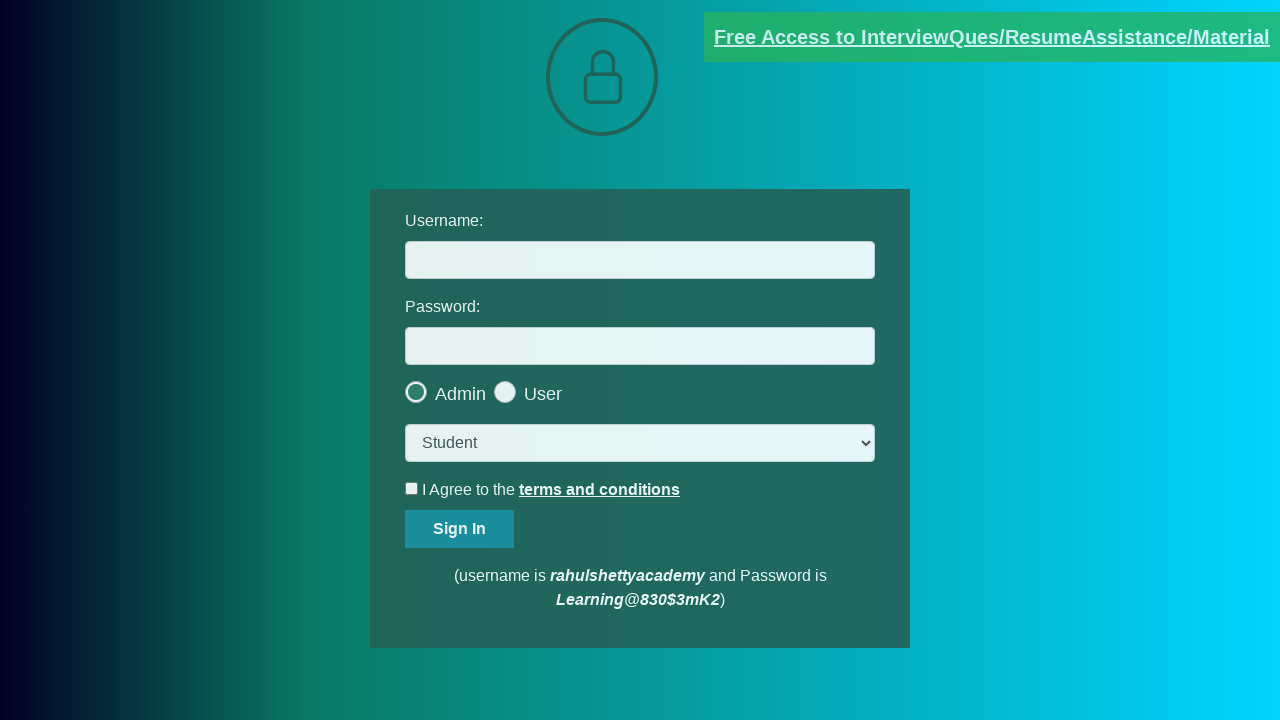

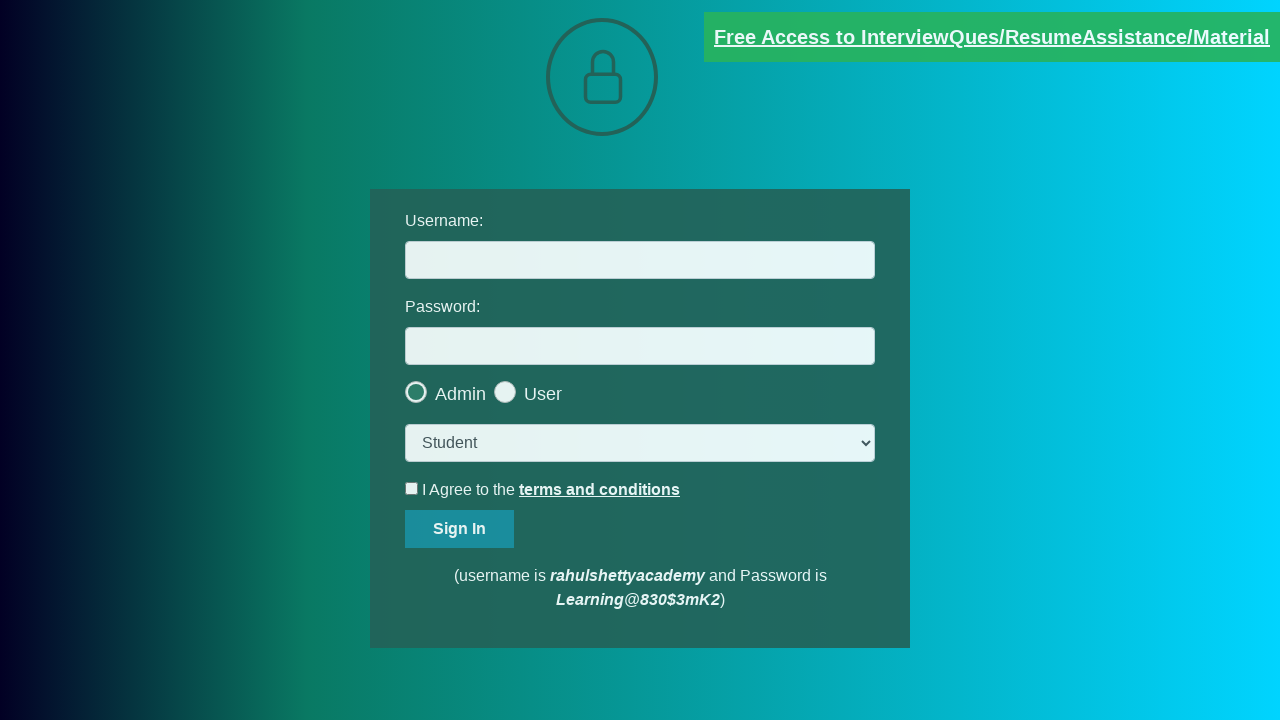